Tests right-click context menu functionality by right-clicking on a button, selecting "Copy" from the context menu, and accepting the resulting alert dialog

Starting URL: https://swisnl.github.io/jQuery-contextMenu/demo.html

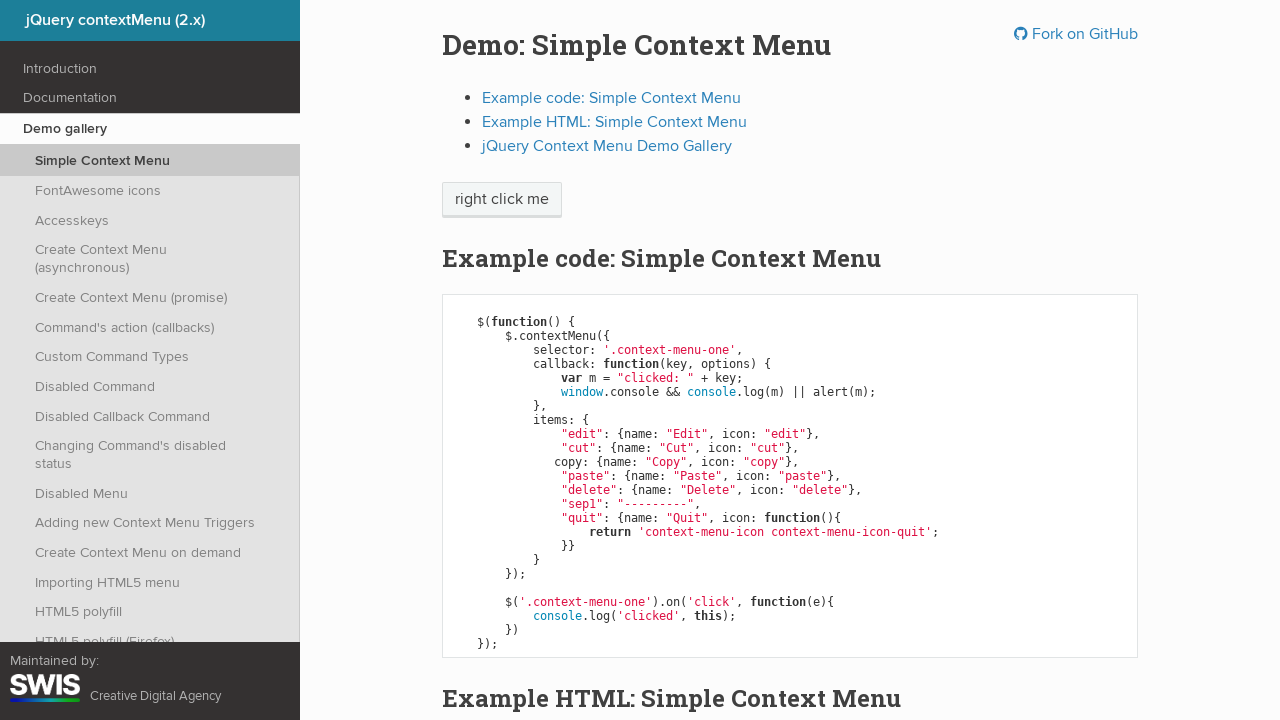

Right-clicked on the context menu button at (502, 200) on span.context-menu-one.btn.btn-neutral
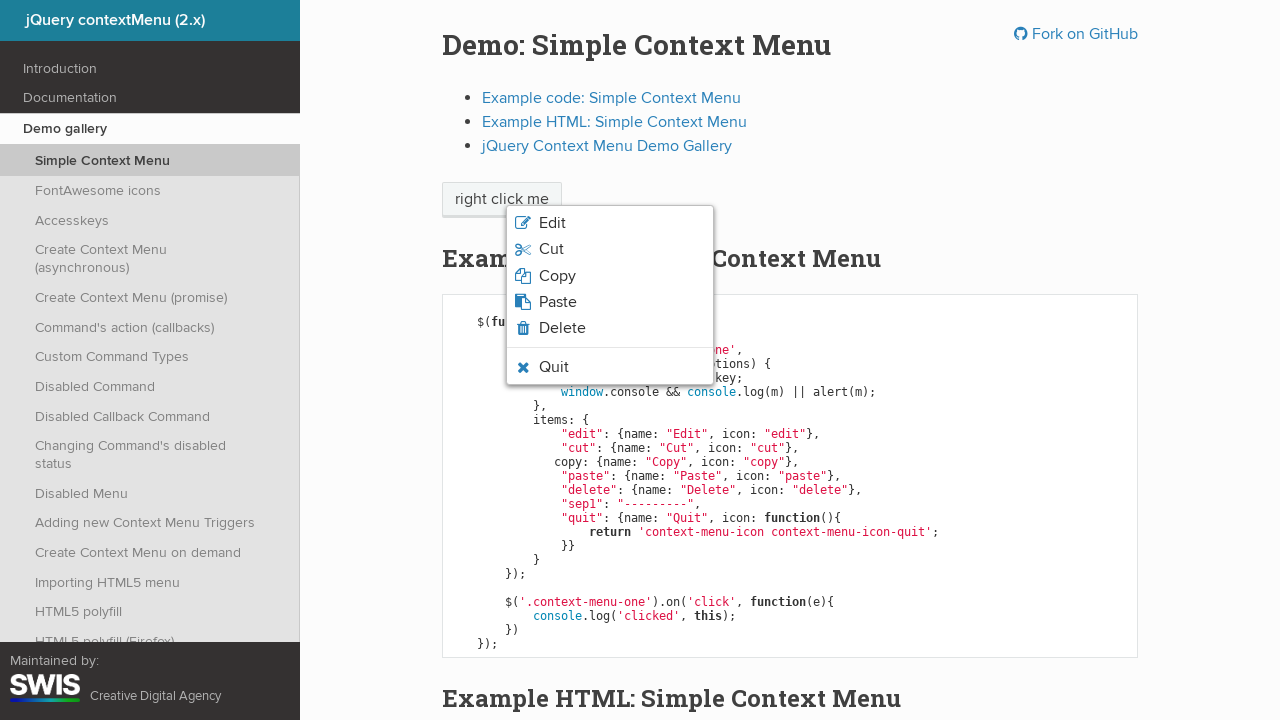

Clicked 'Copy' option from the context menu at (557, 276) on xpath=//span[normalize-space()='Copy']
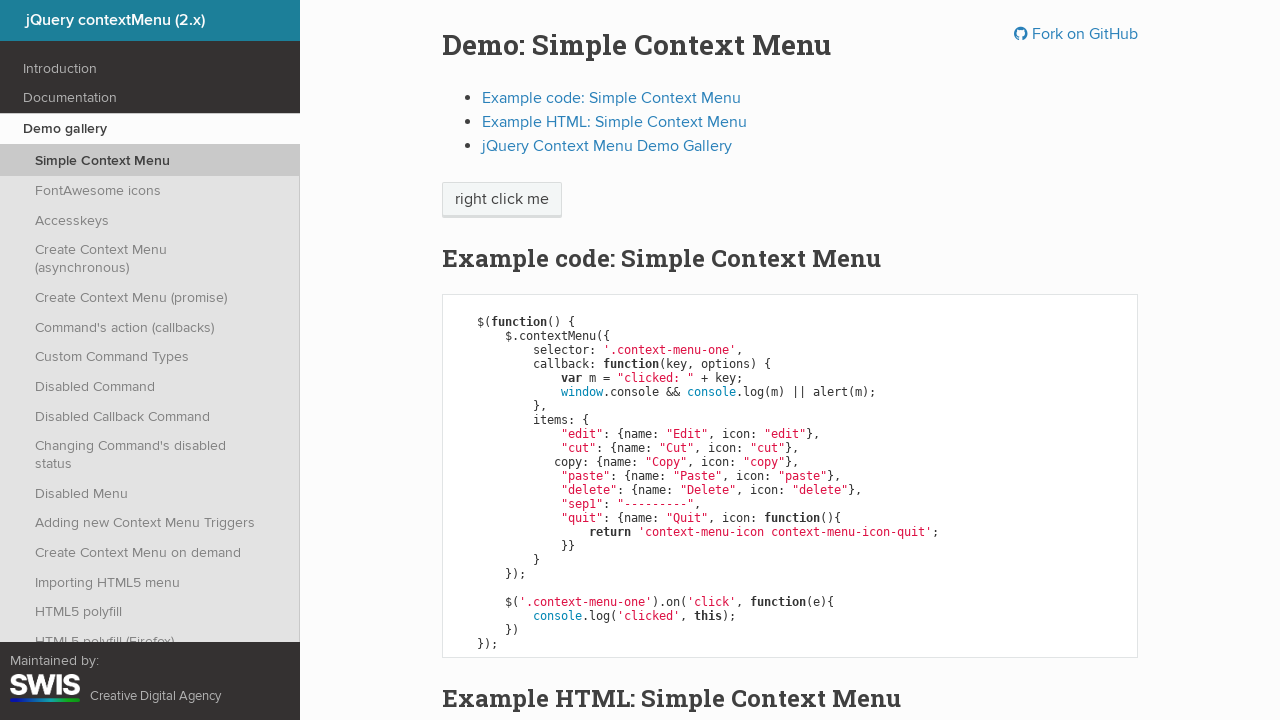

Set up dialog handler to accept alerts
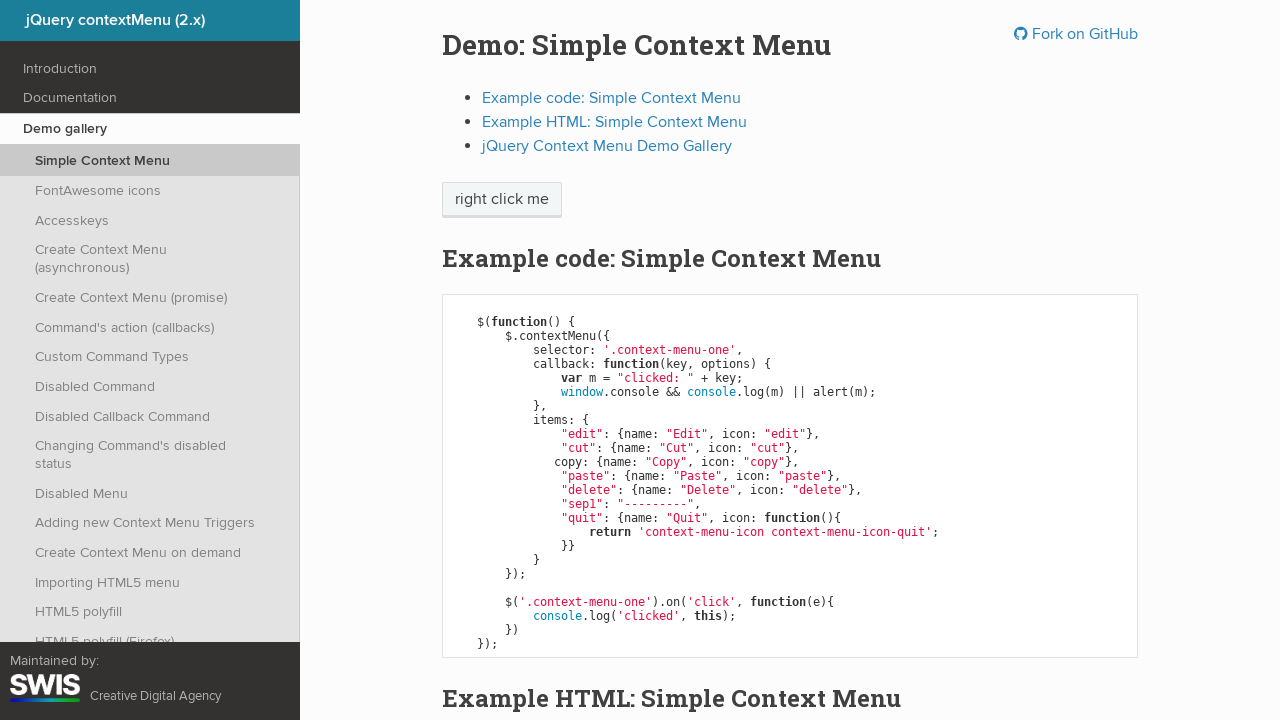

Waited 500ms for alert dialog to appear and be accepted
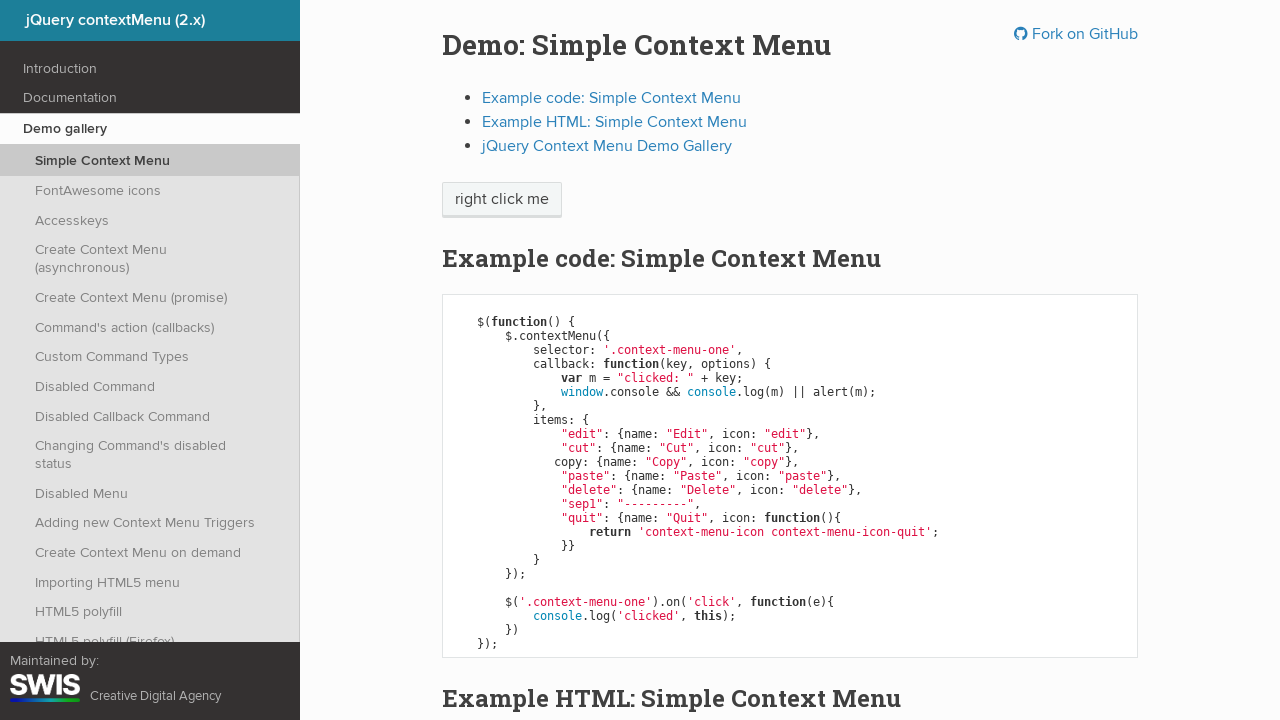

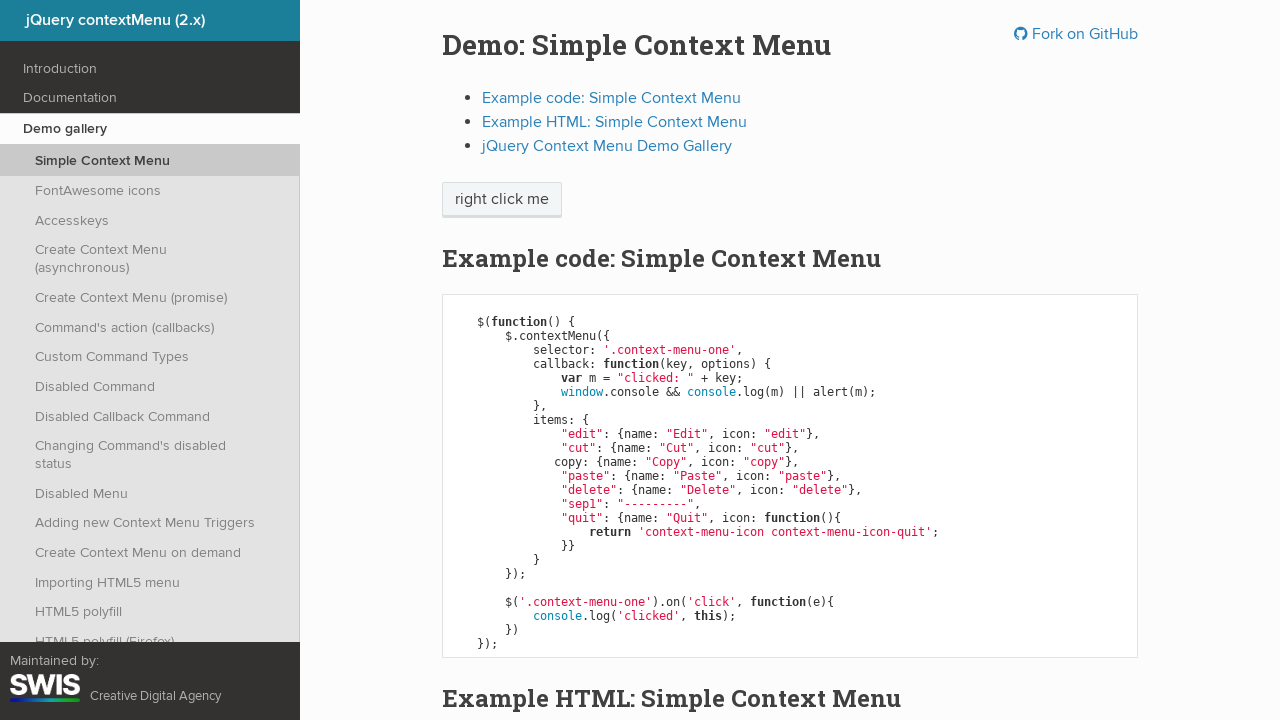